Tests dismissing error messages by clicking the close button

Starting URL: https://the-internet.herokuapp.com

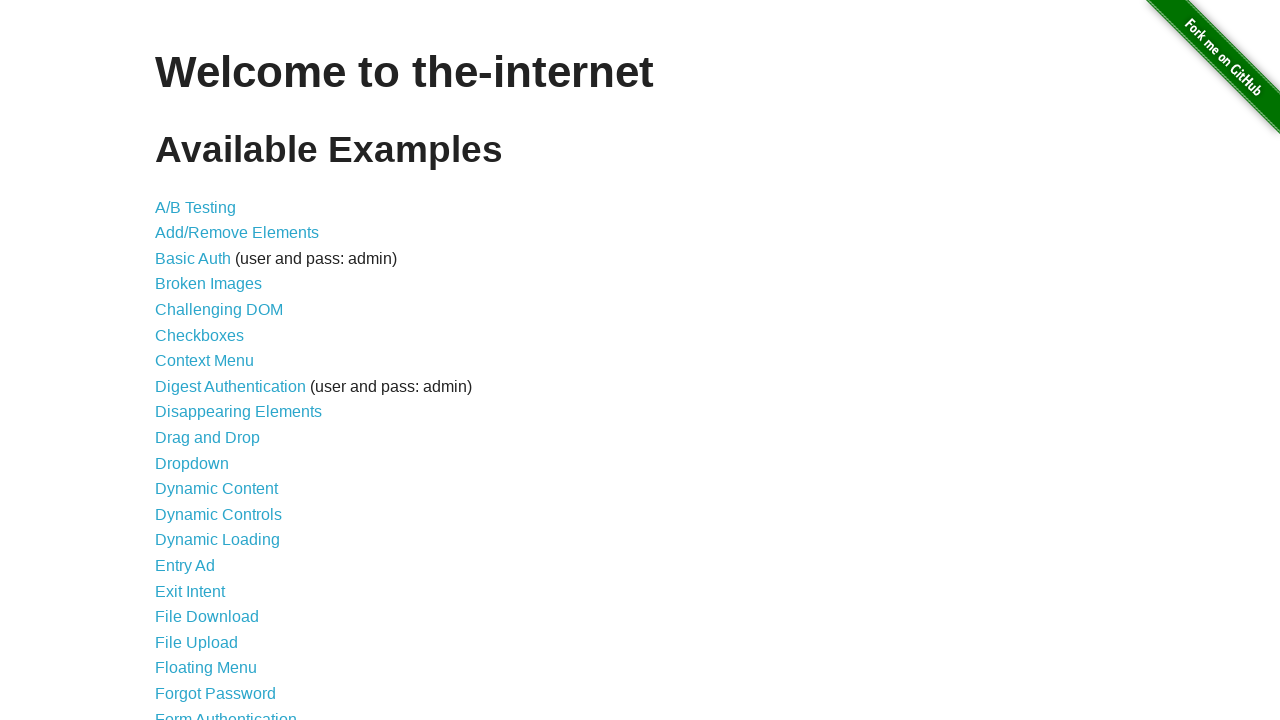

Clicked on Form Authentication link at (226, 712) on xpath=//a[normalize-space()='Form Authentication']
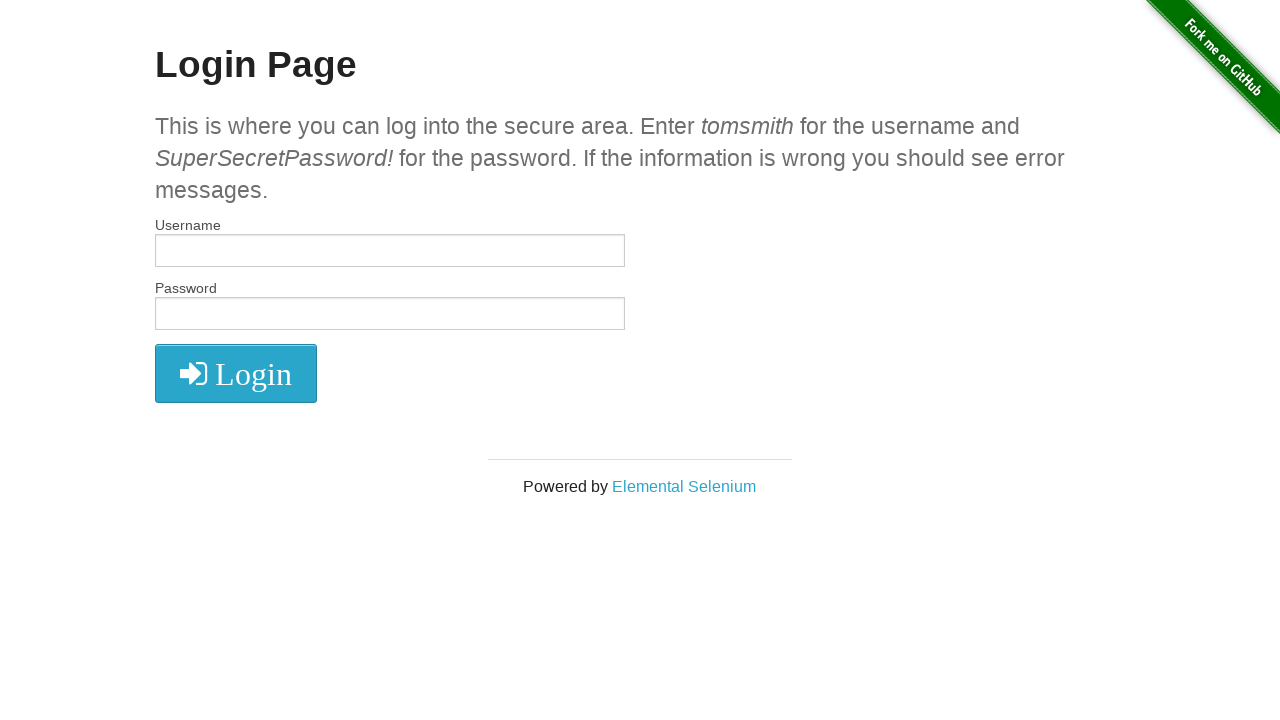

Clicked submit button with empty form at (236, 373) on xpath=//button[@type='submit']
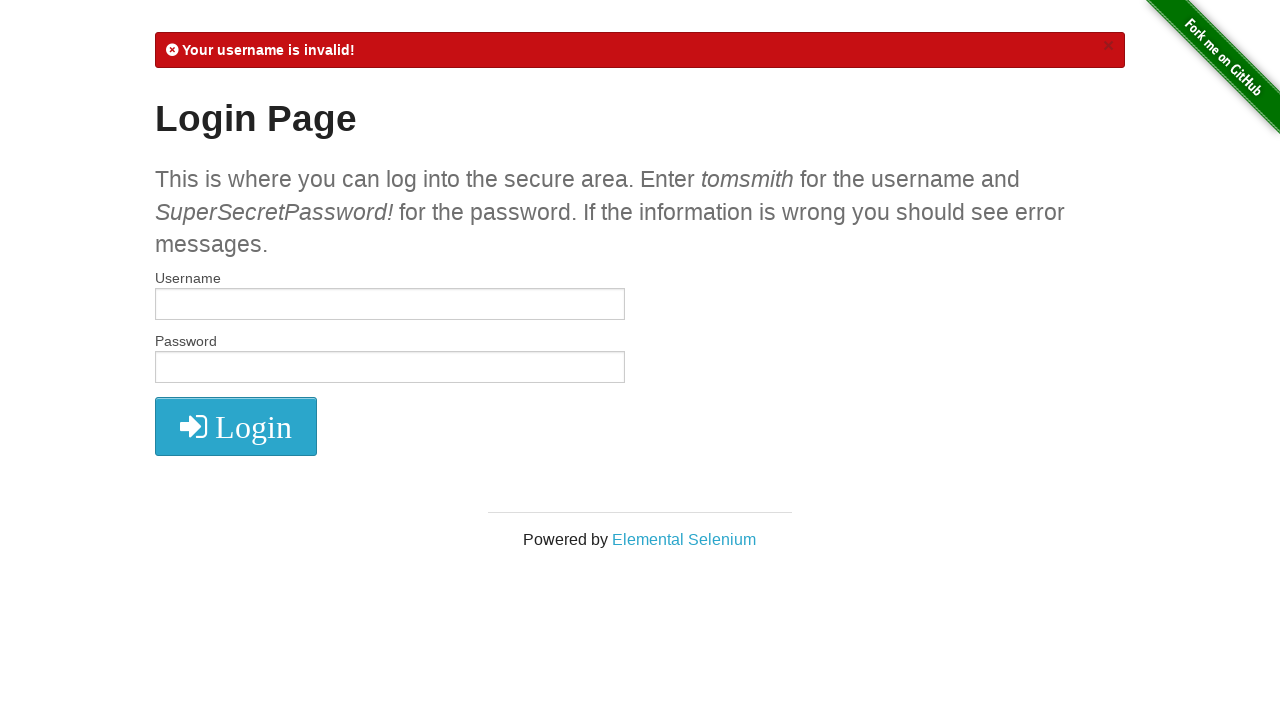

Error message appeared on page
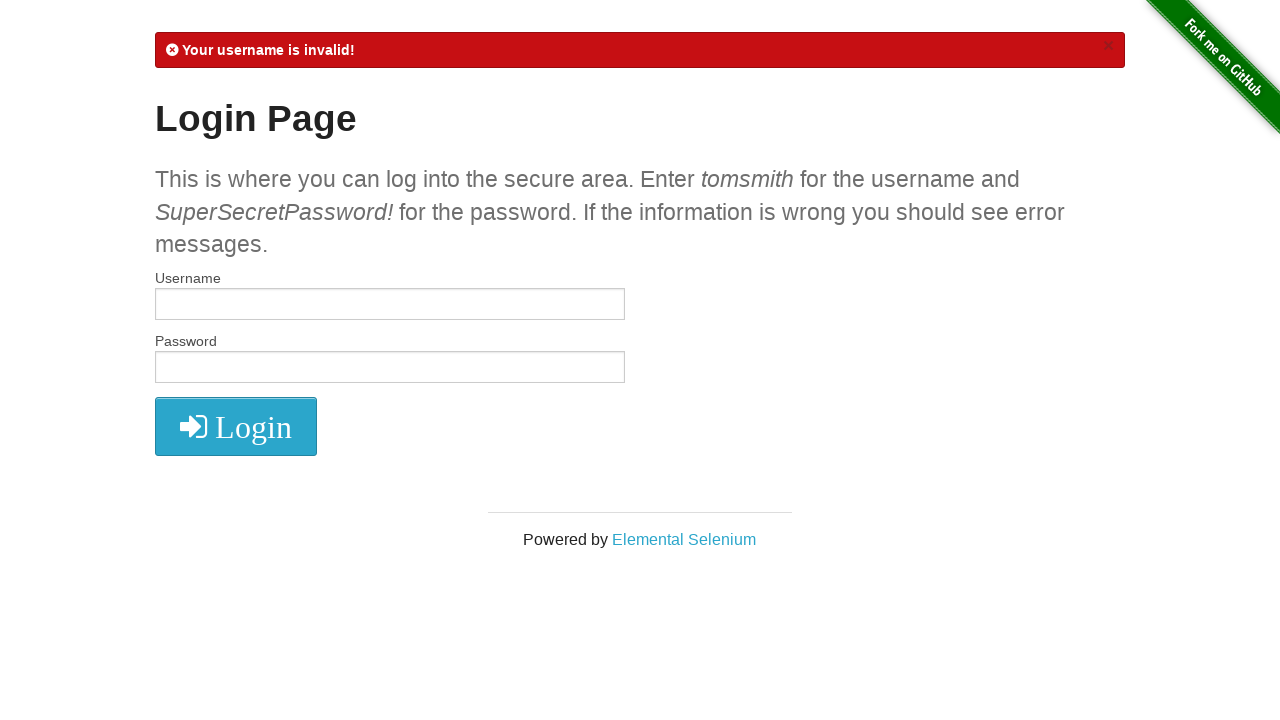

Clicked close button to dismiss error message at (1108, 46) on .close
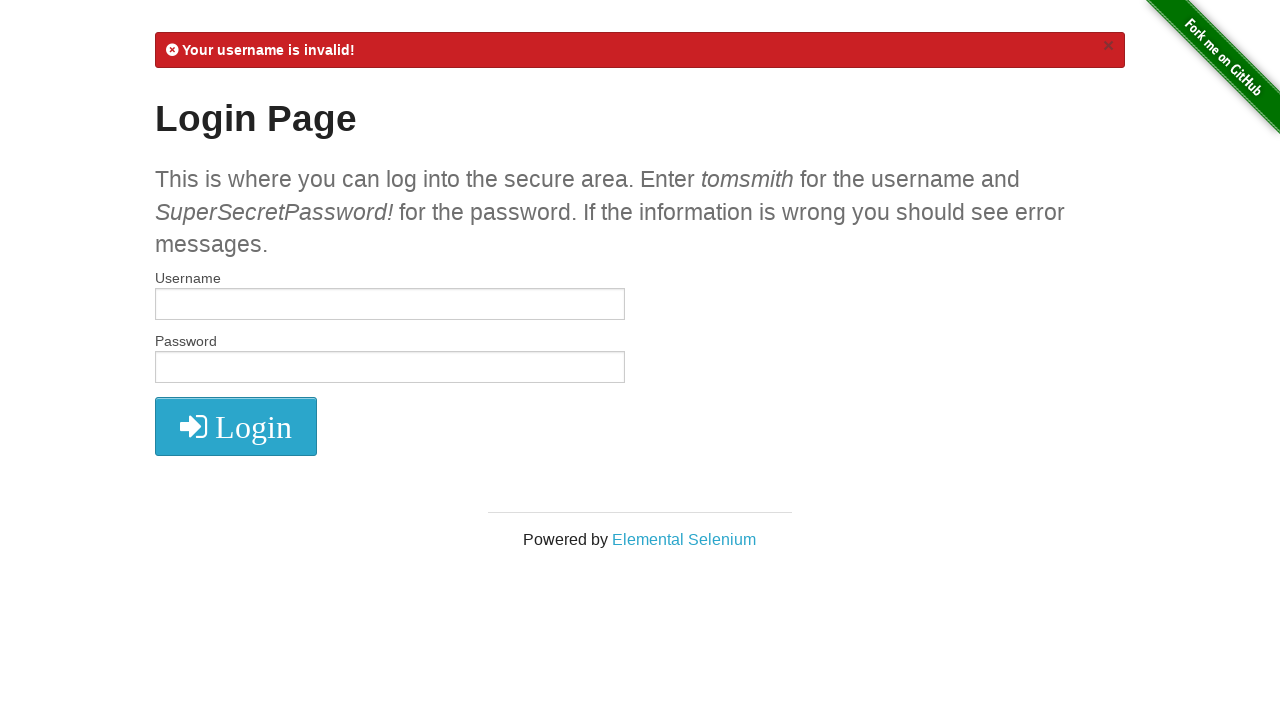

Waited for 2 seconds for page to update
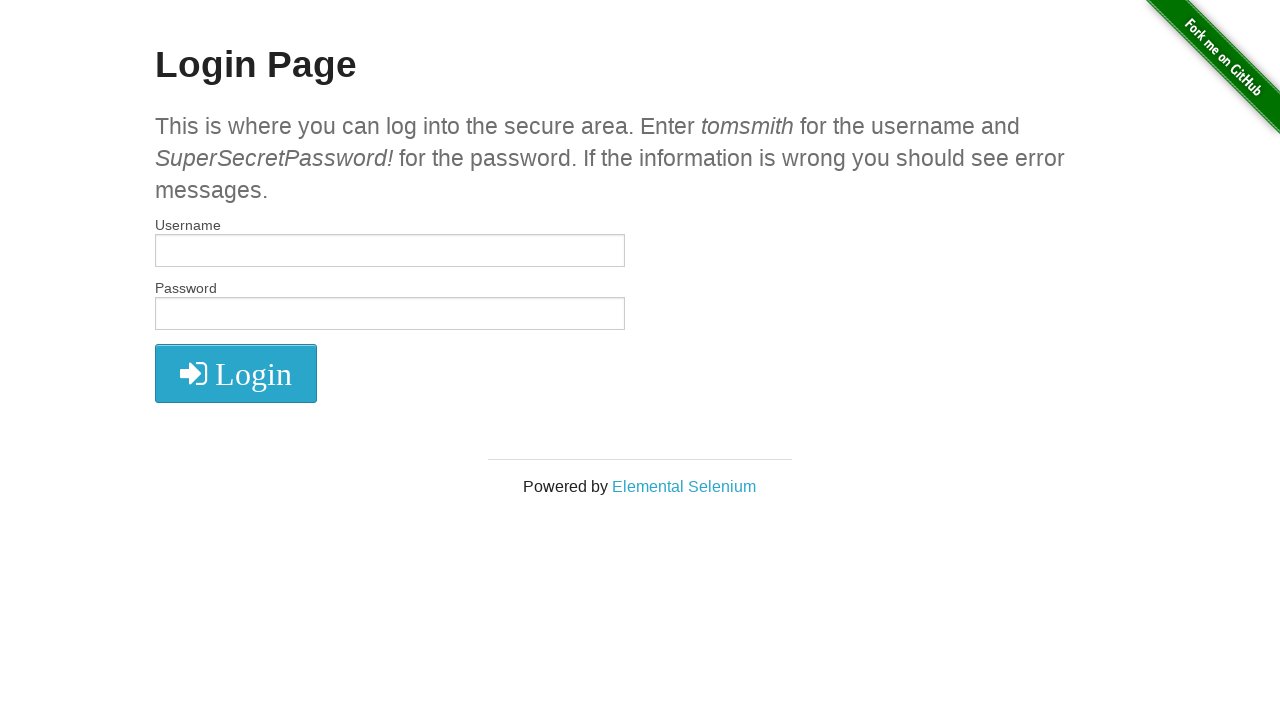

Retrieved all flash error elements from page
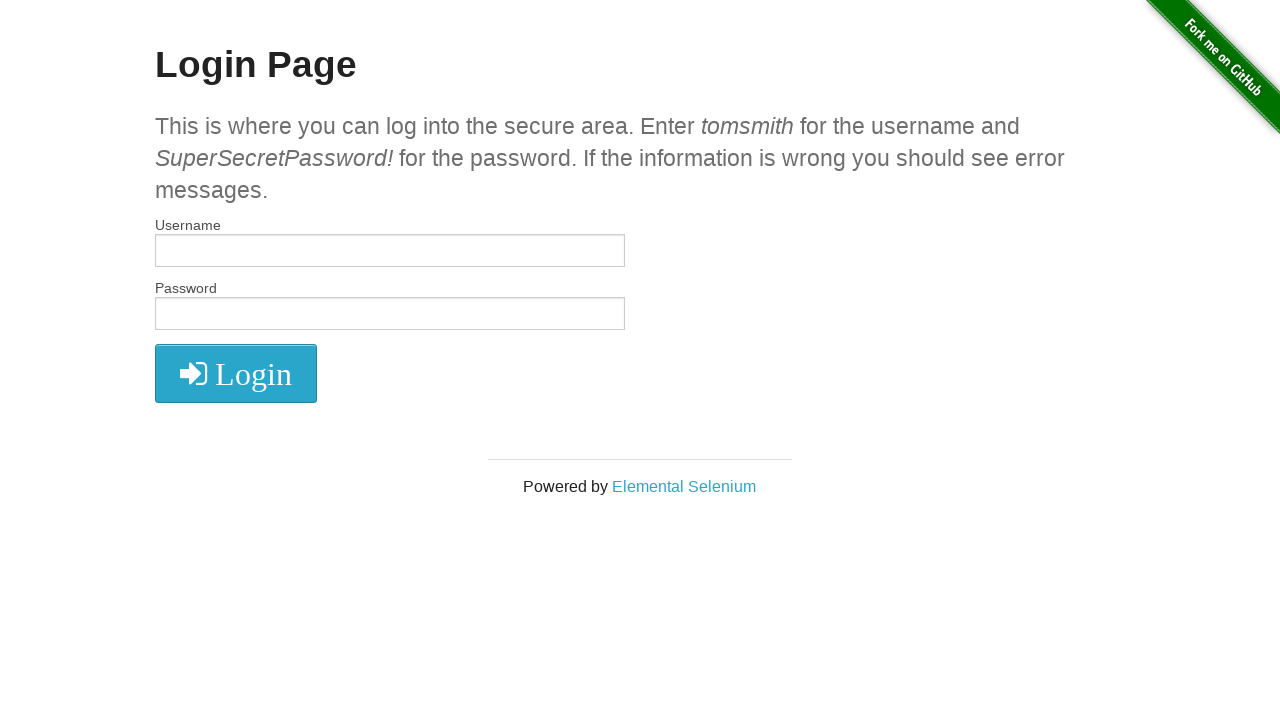

Verified that error message was successfully dismissed
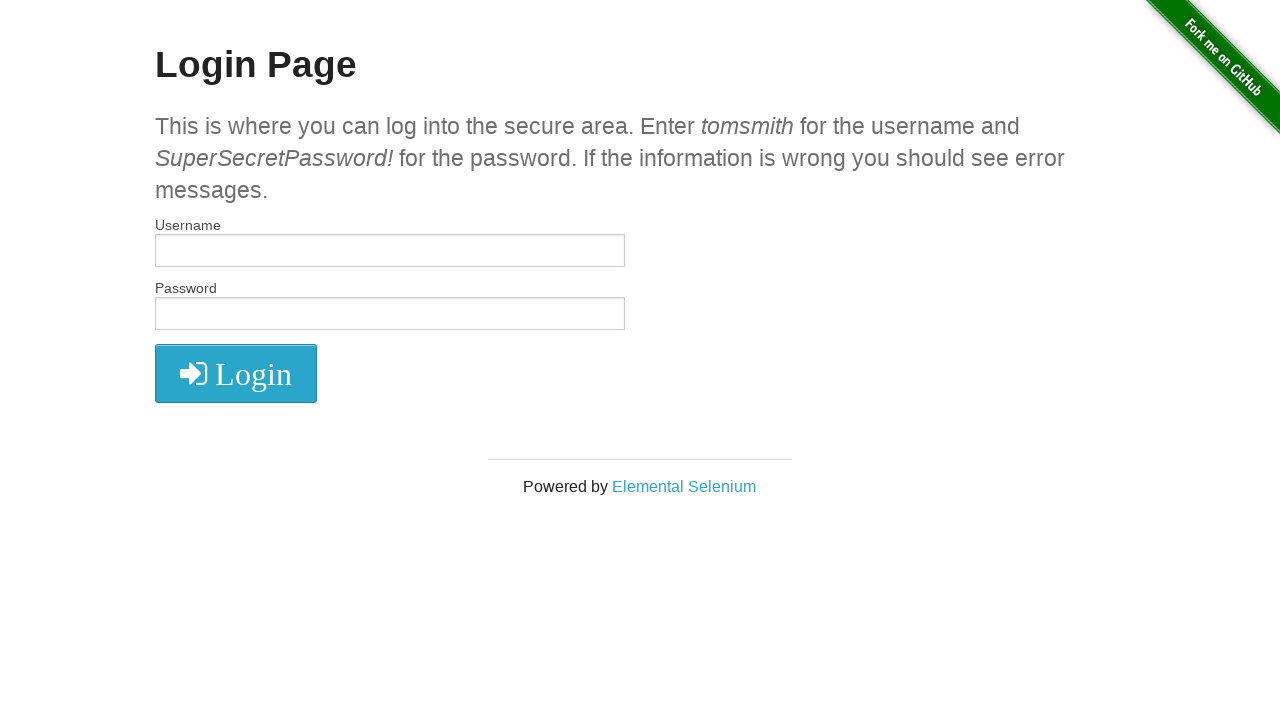

Clicked submit button again with empty form at (236, 373) on xpath=//button[@type='submit']
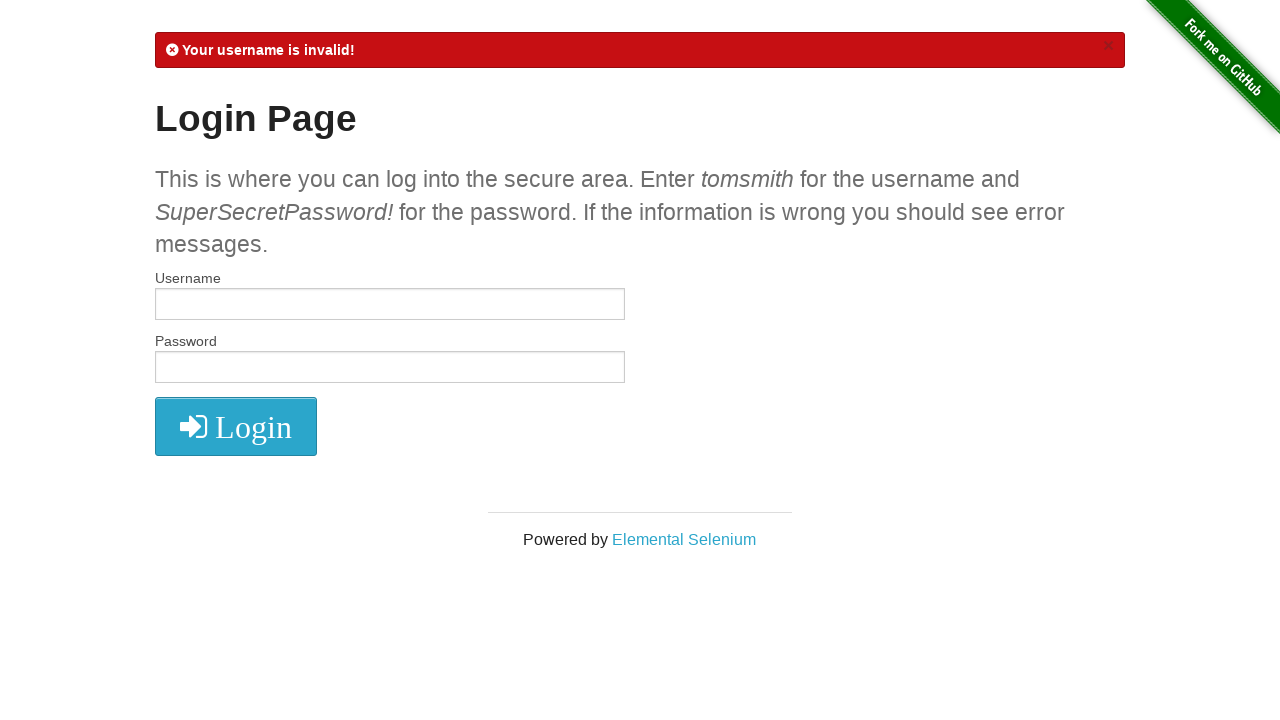

Error message appeared again on page
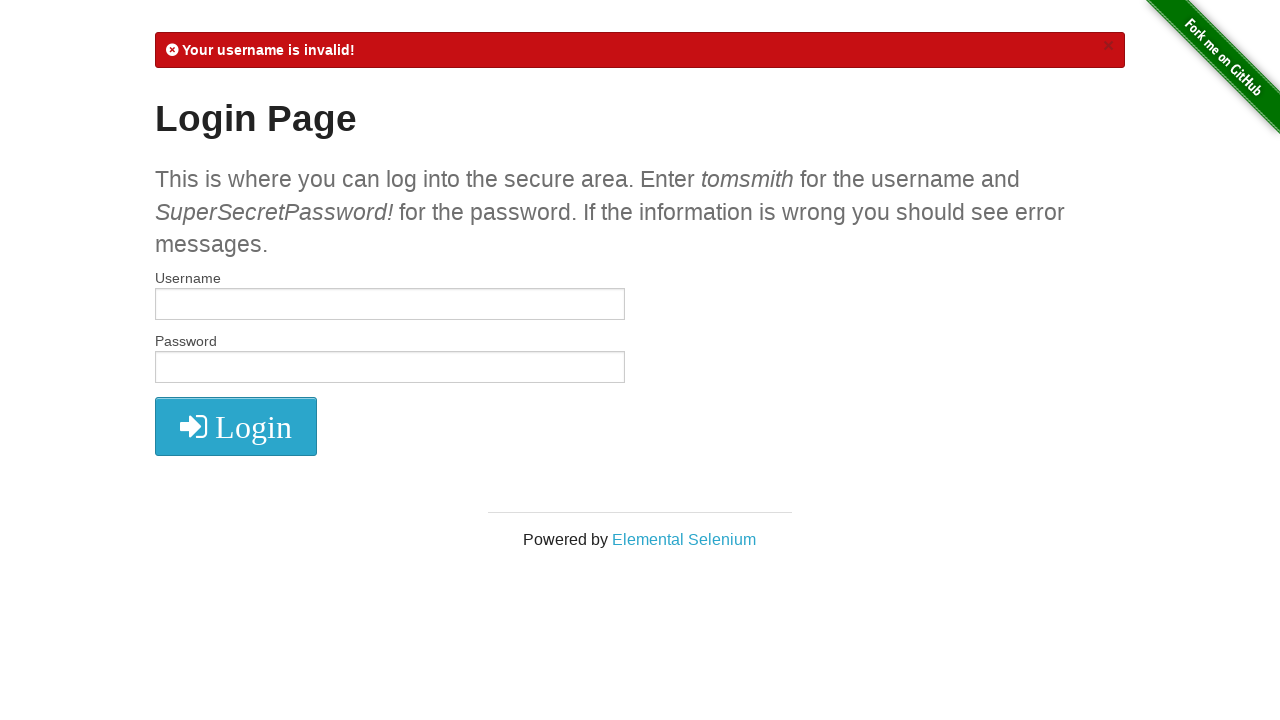

Clicked close button to dismiss second error message at (1108, 46) on .close
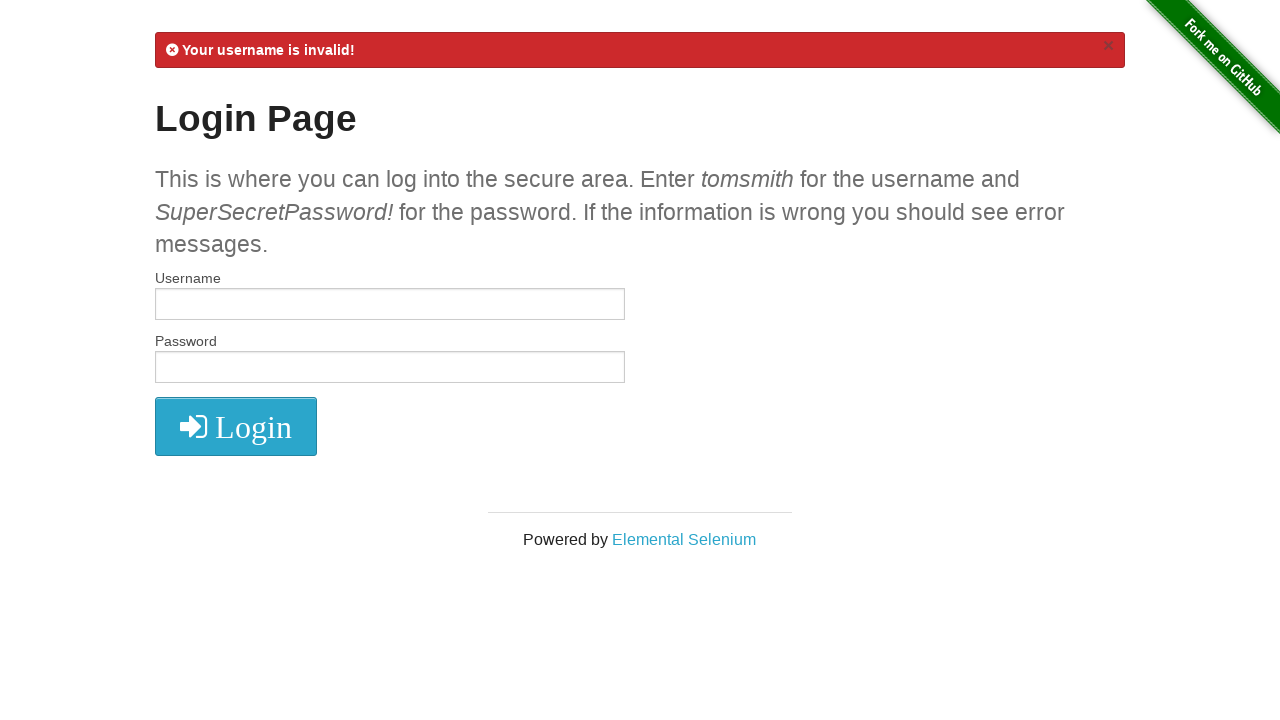

Waited for 2 seconds for page to update after dismissing error
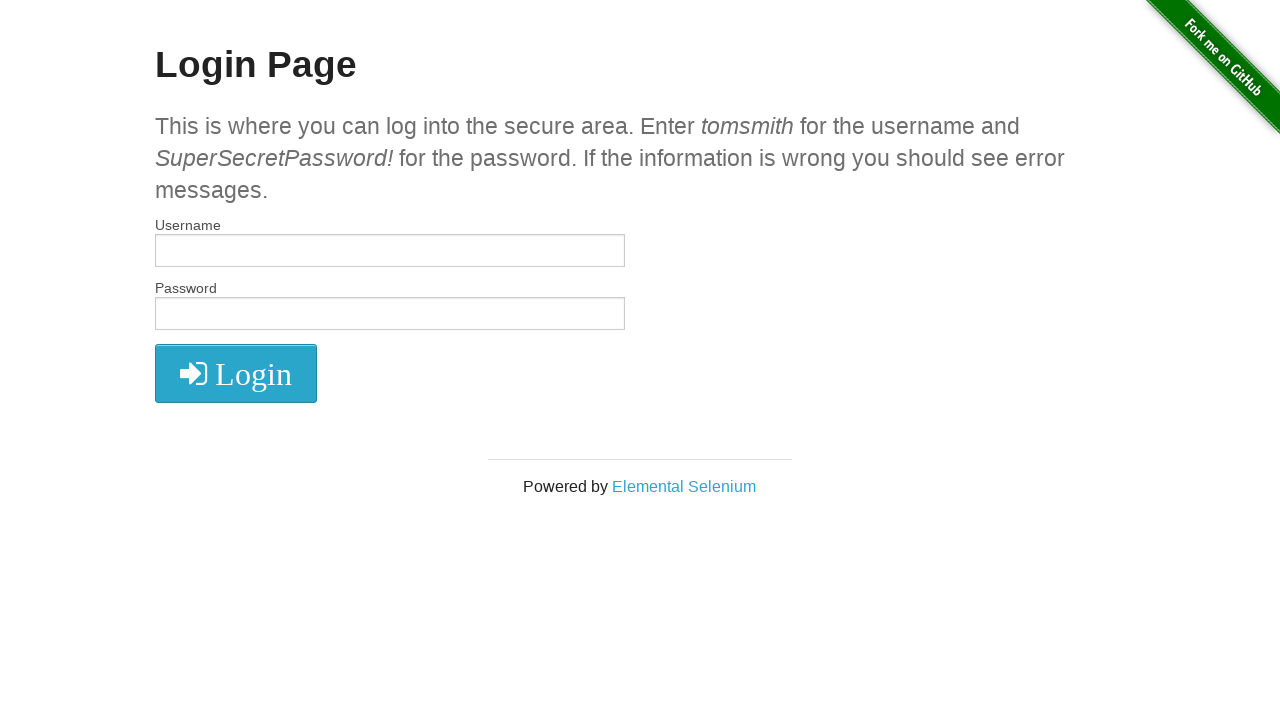

Verified that error message was successfully removed from page
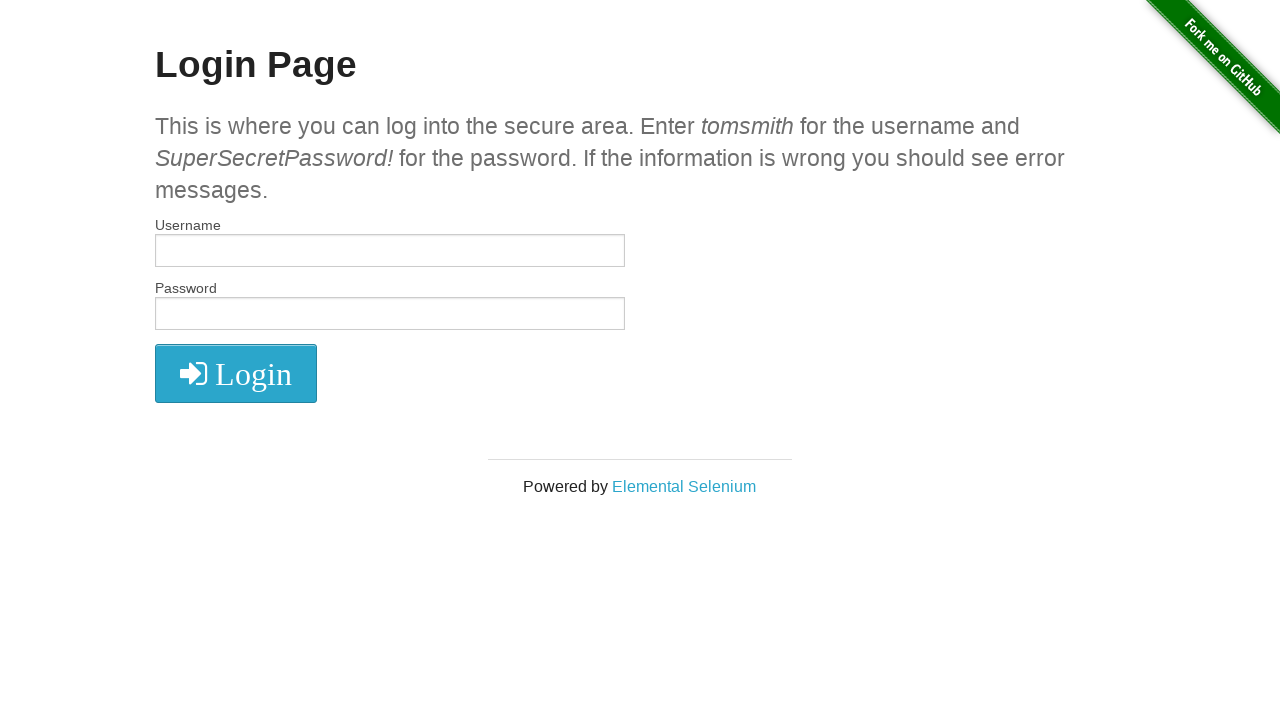

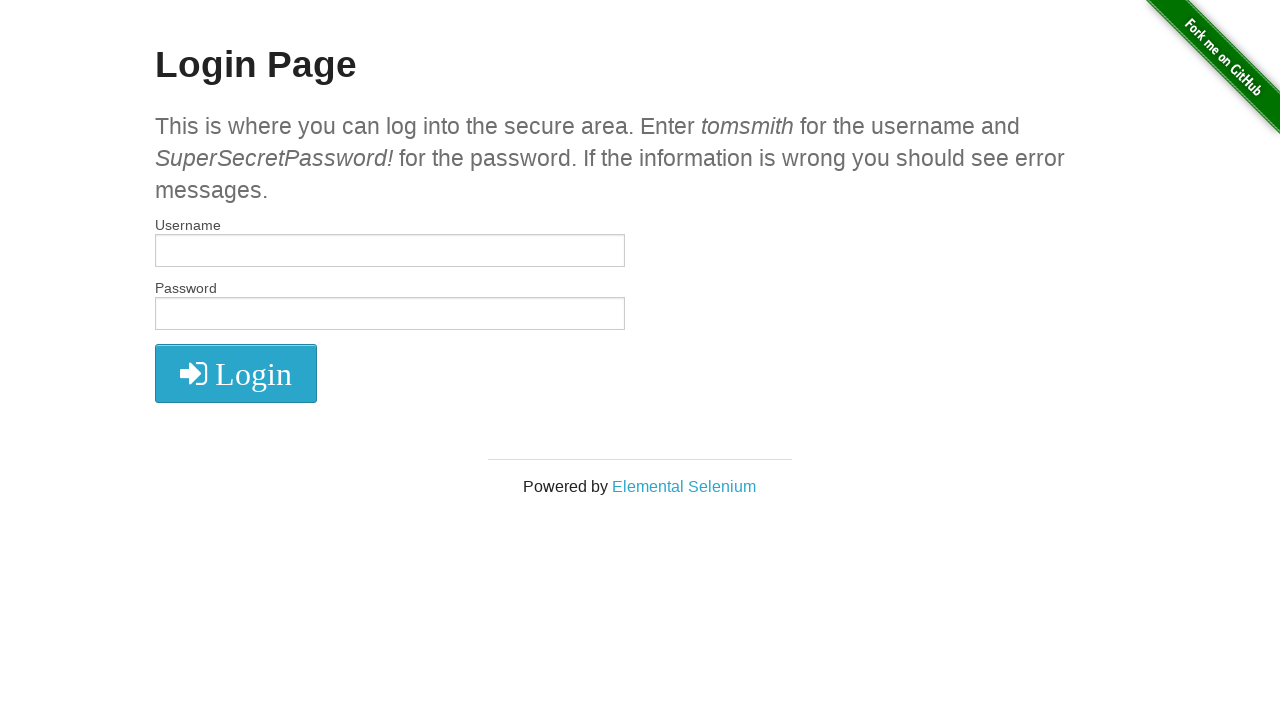